Tests opting out of A/B tests by adding an opt-out cookie before visiting the A/B test page.

Starting URL: http://the-internet.herokuapp.com

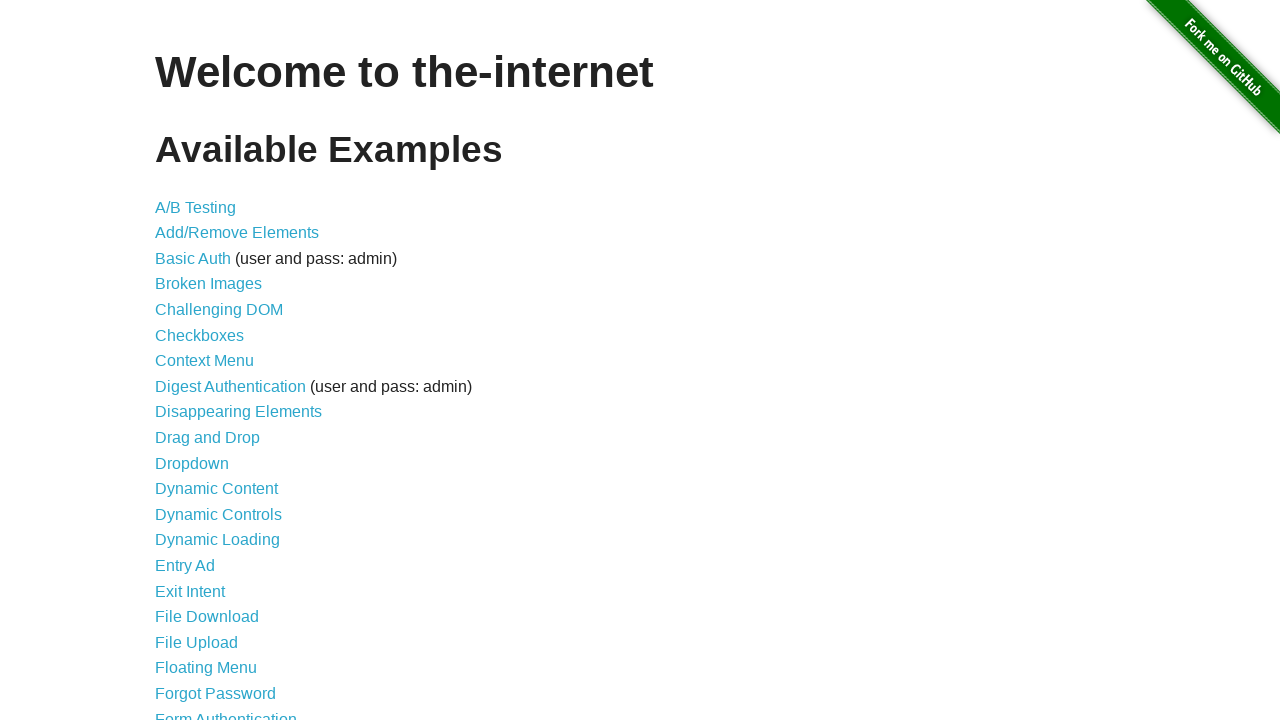

Added optimizelyOptOut cookie to context
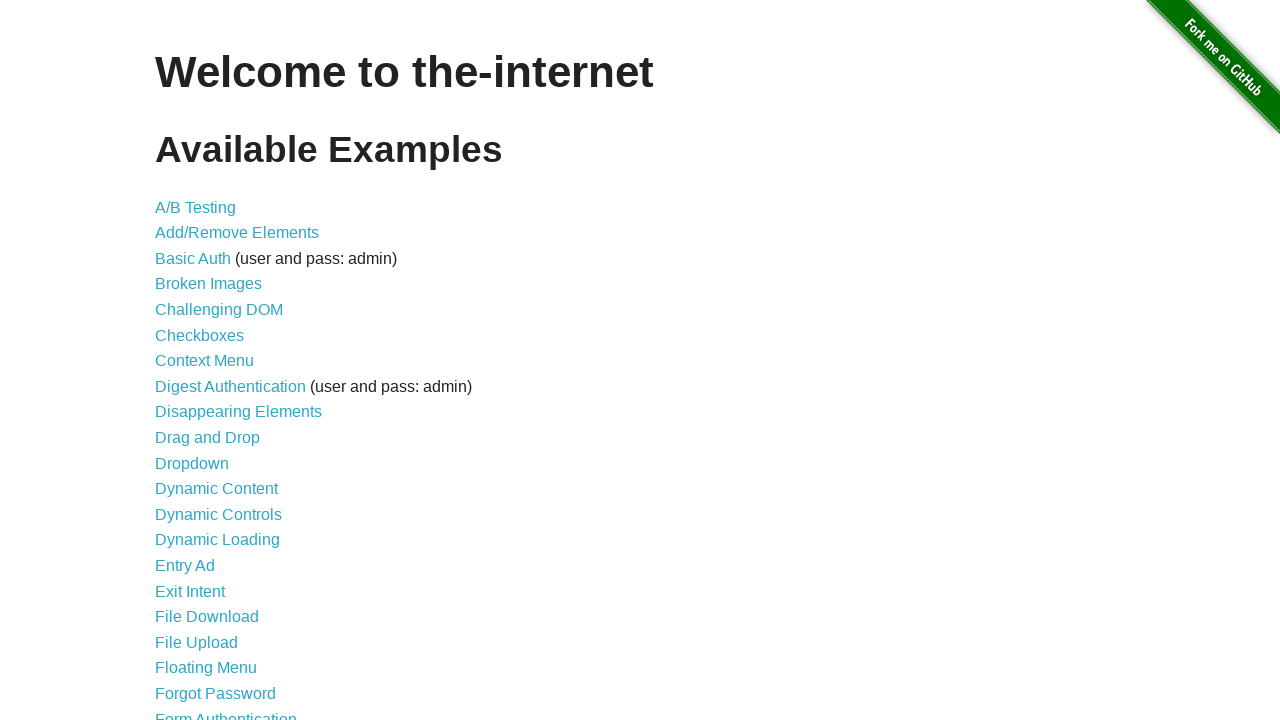

Navigated to A/B test page
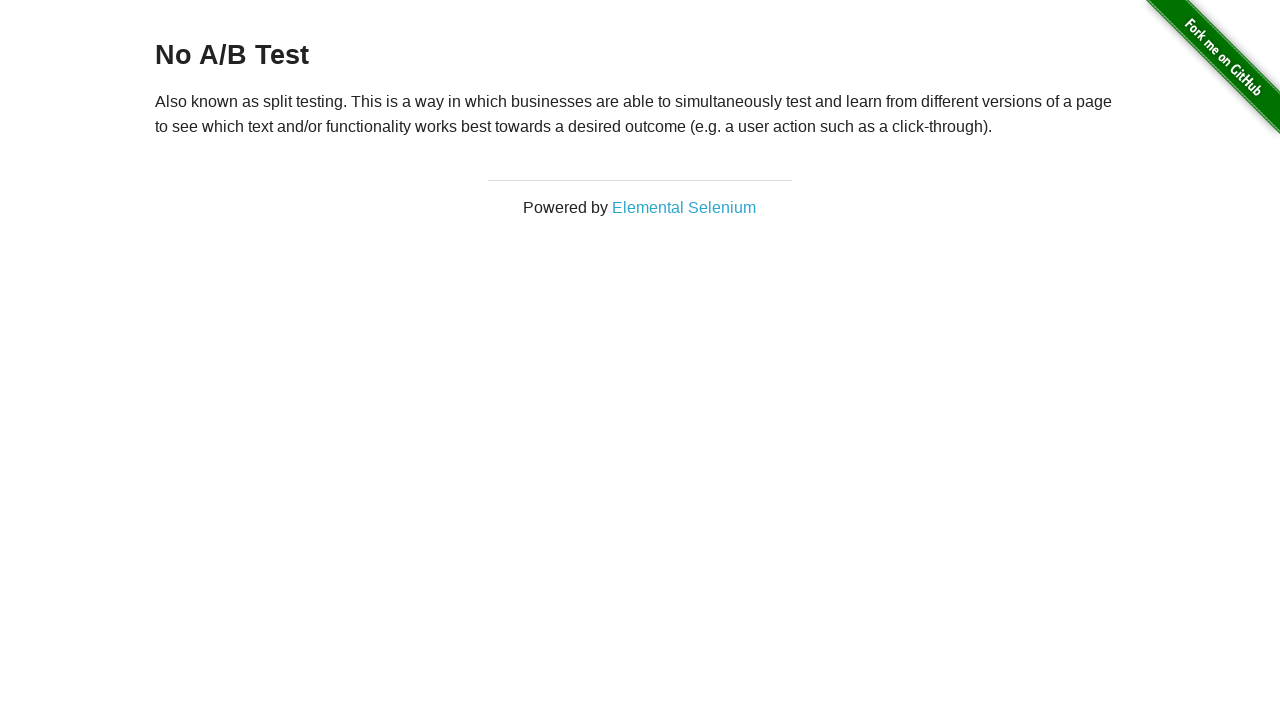

Retrieved heading text to verify opt-out status
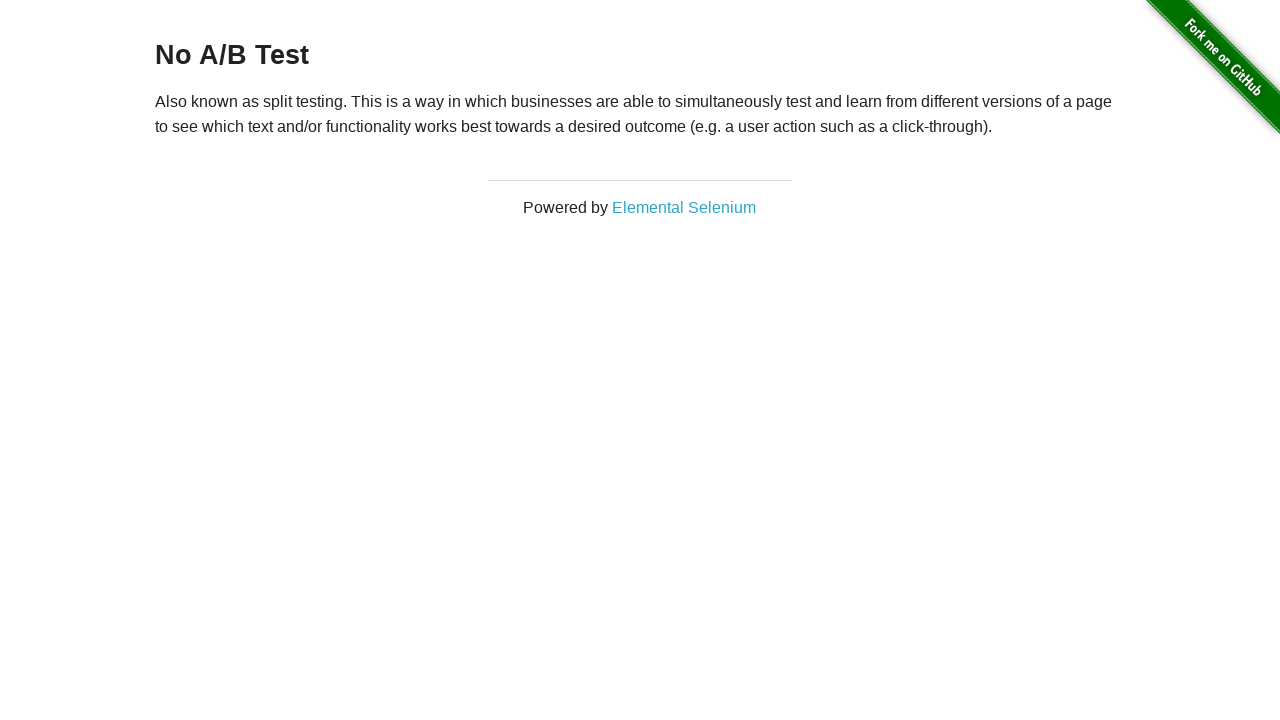

Verified heading starts with 'No A/B Test' - opt-out successful
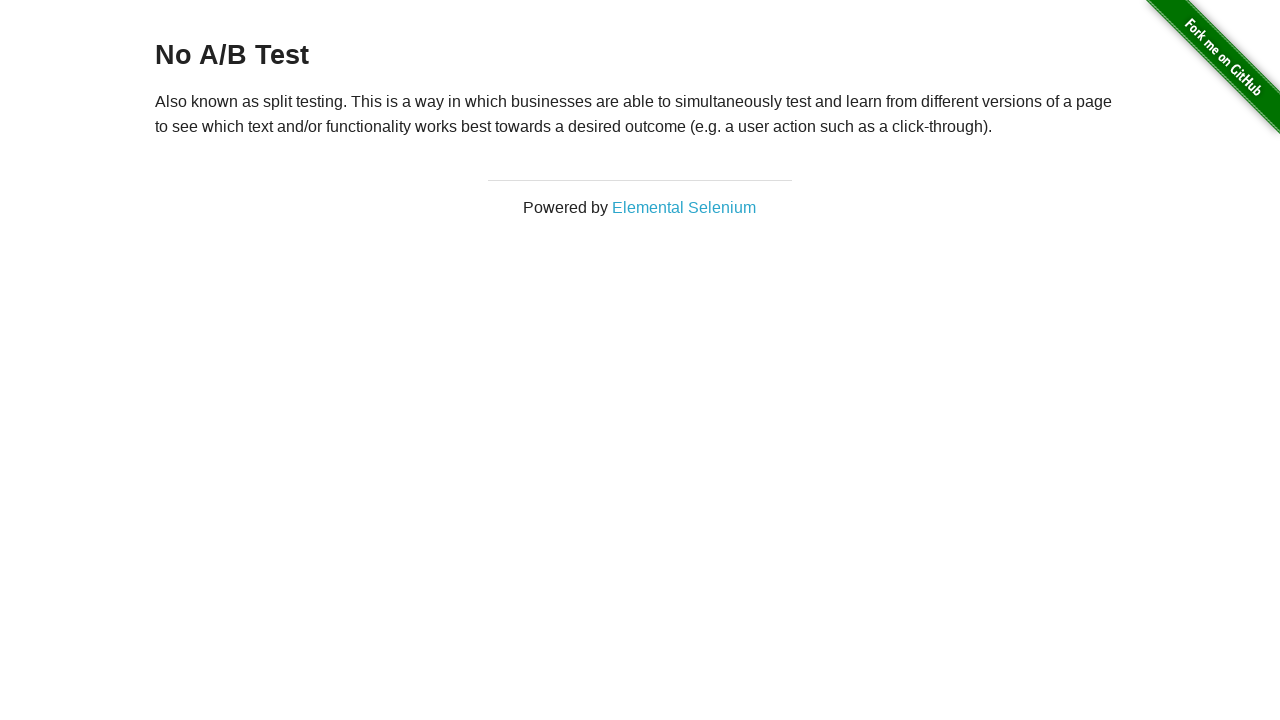

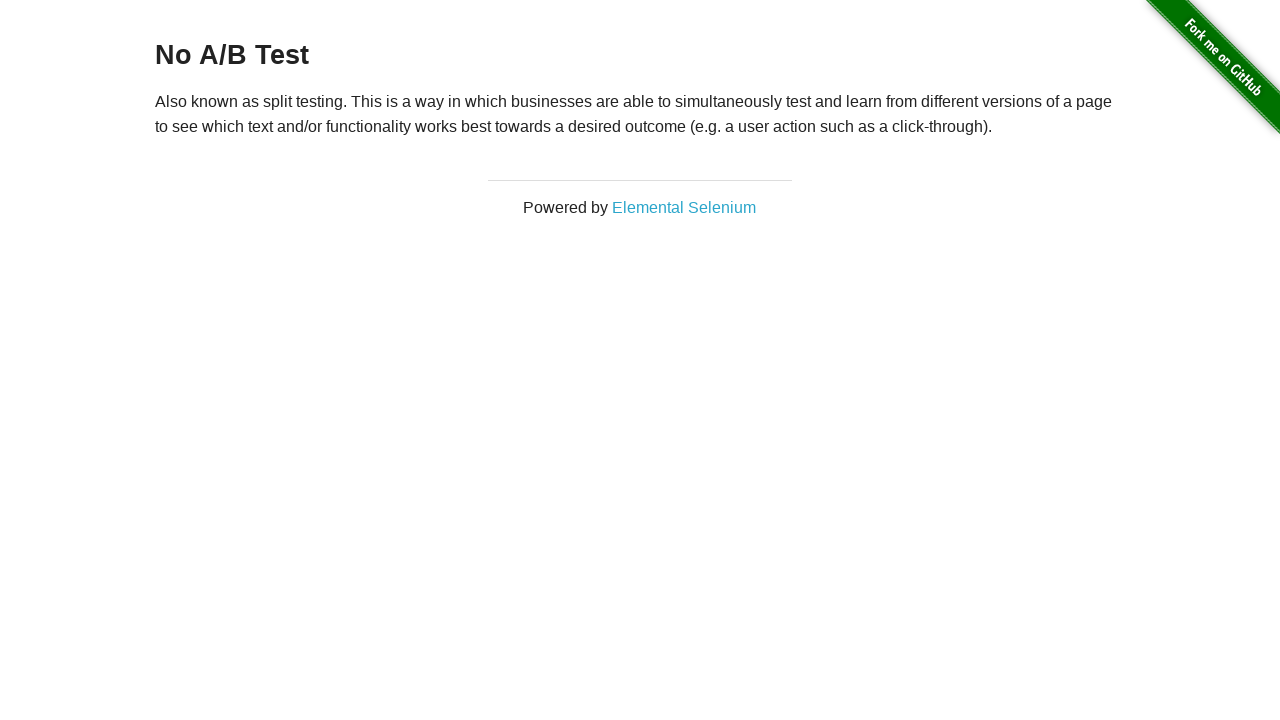